Navigates to a download page and clicks on a text file link to trigger a download

Starting URL: https://the-internet.herokuapp.com/download

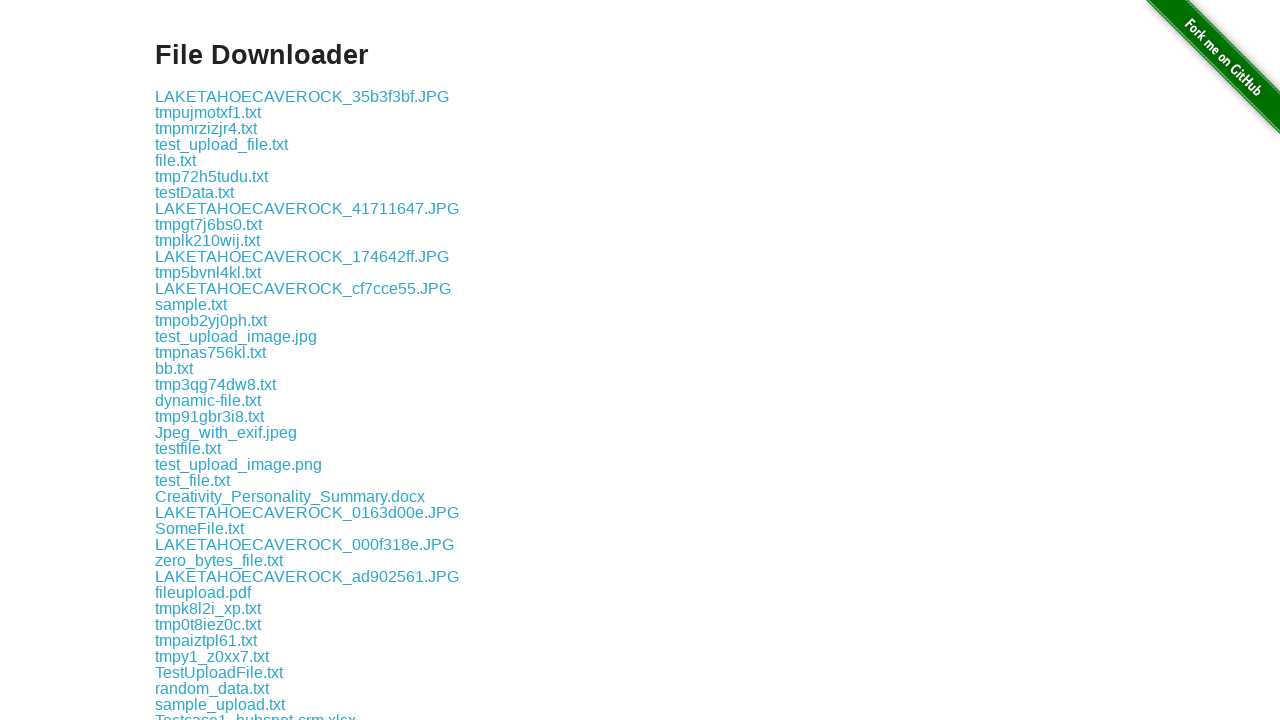

Navigated to download page at https://the-internet.herokuapp.com/download
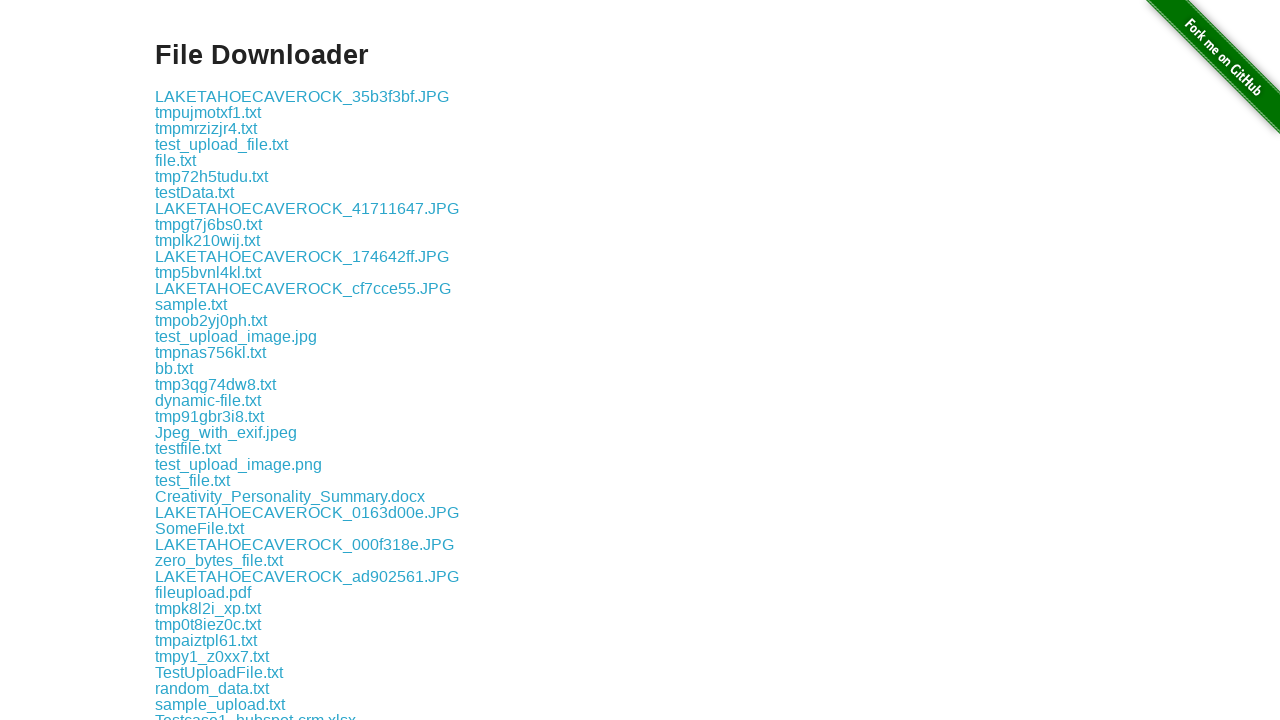

Clicked on text.txt download link at (178, 360) on a:text('text.txt')
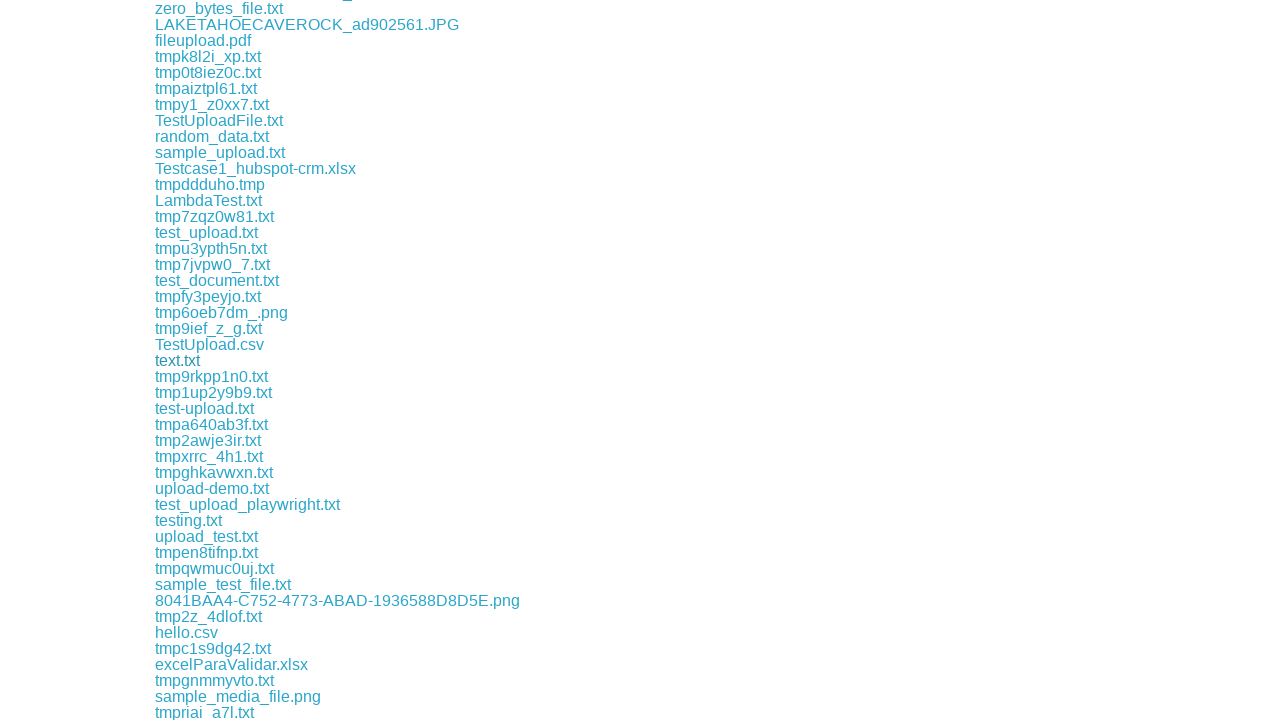

Waited 2 seconds for download to initiate
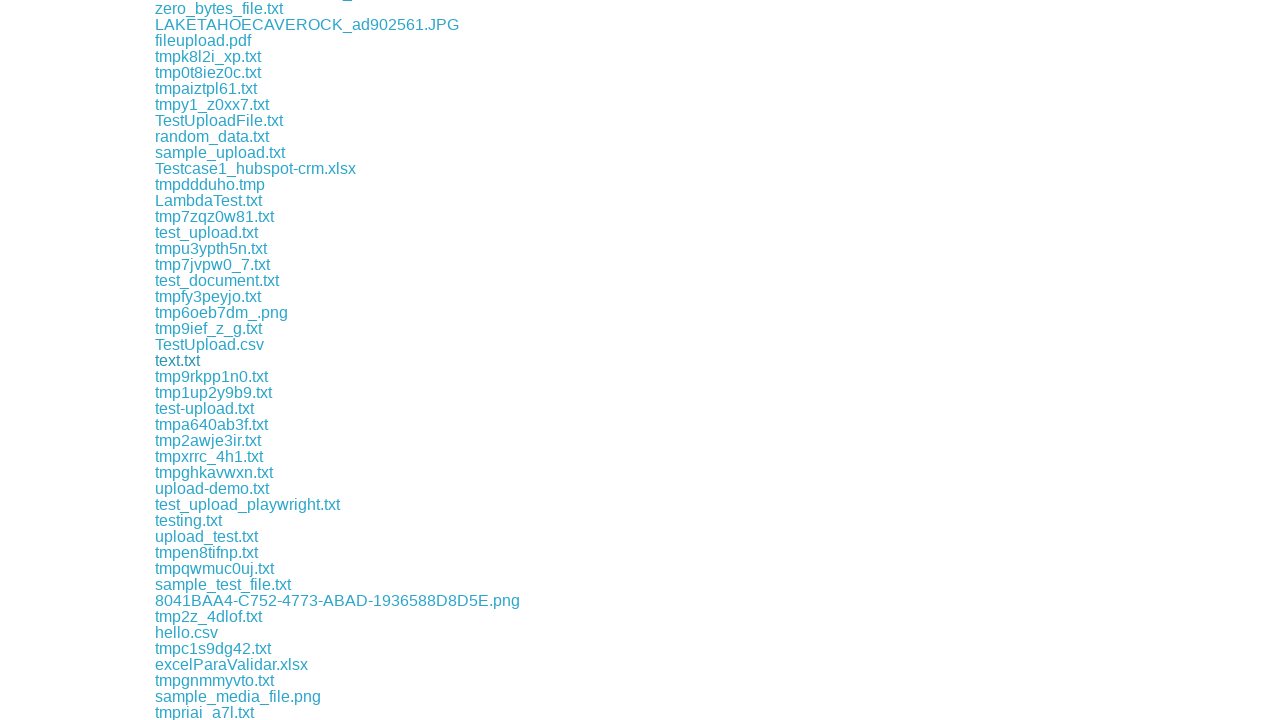

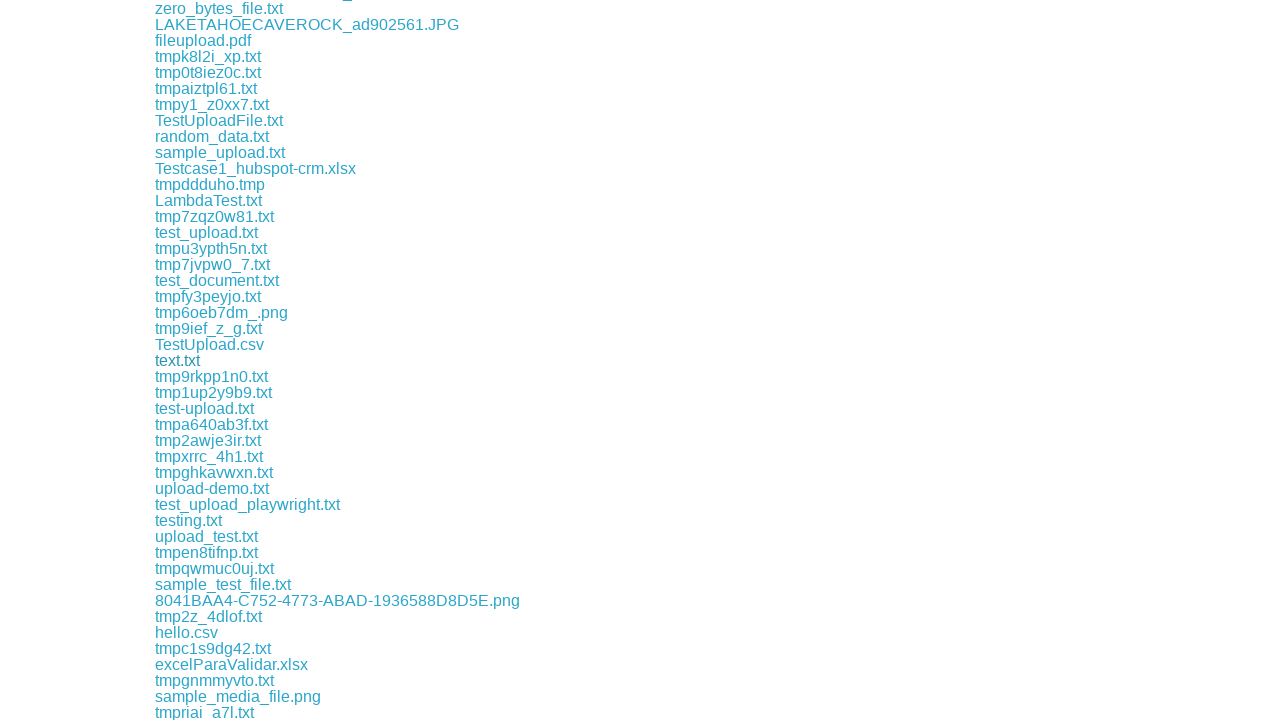